Tests that edits are saved when the edit field loses focus (blur event)

Starting URL: https://demo.playwright.dev/todomvc

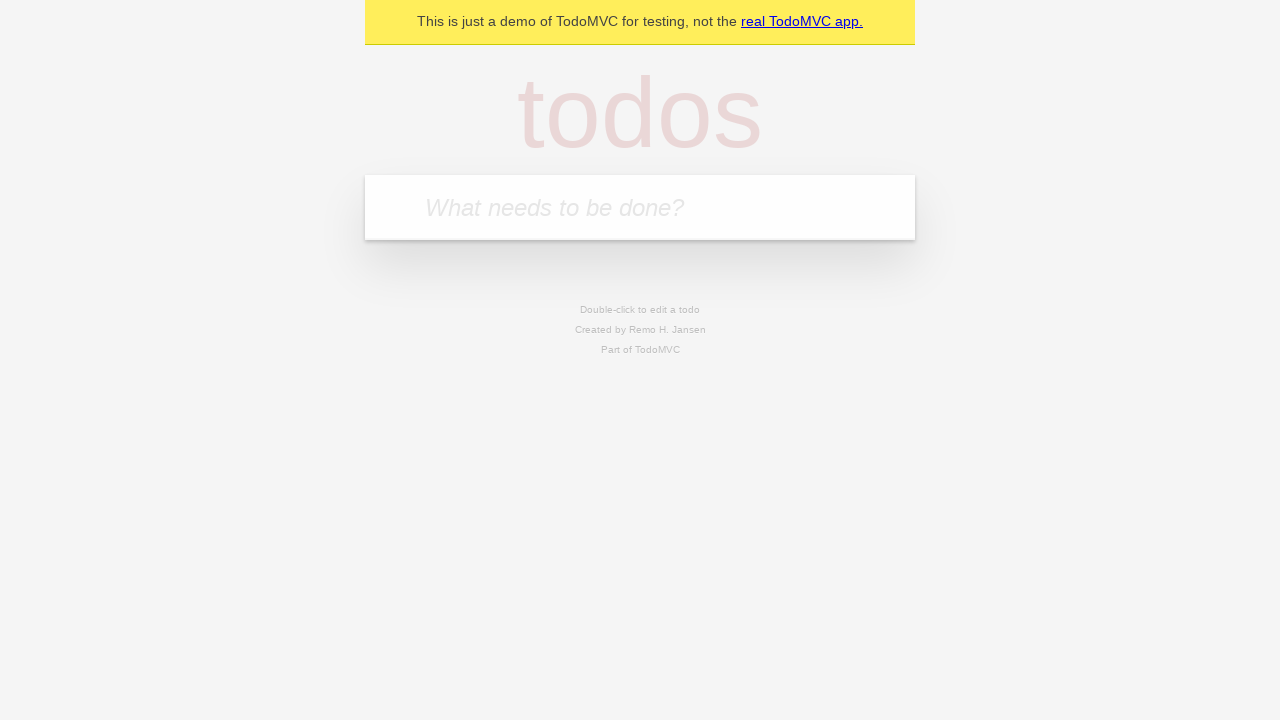

Filled todo input with 'buy some cheese' on internal:attr=[placeholder="What needs to be done?"i]
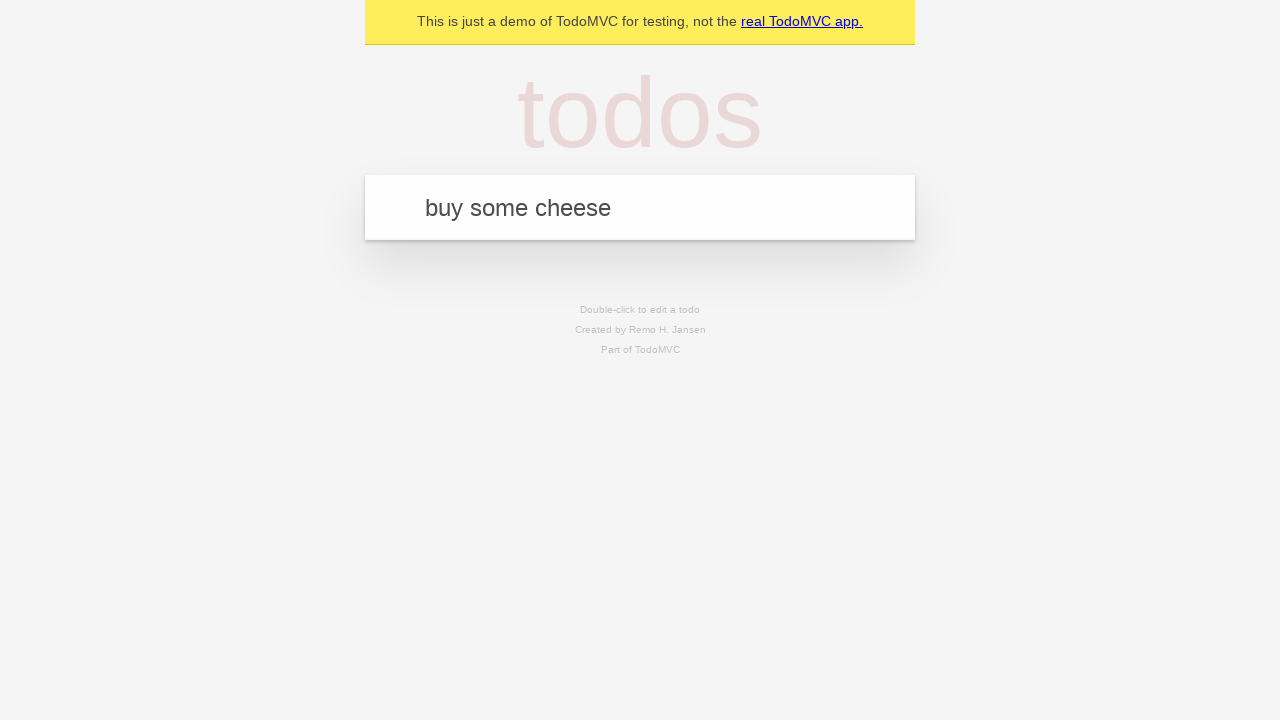

Pressed Enter to add first todo on internal:attr=[placeholder="What needs to be done?"i]
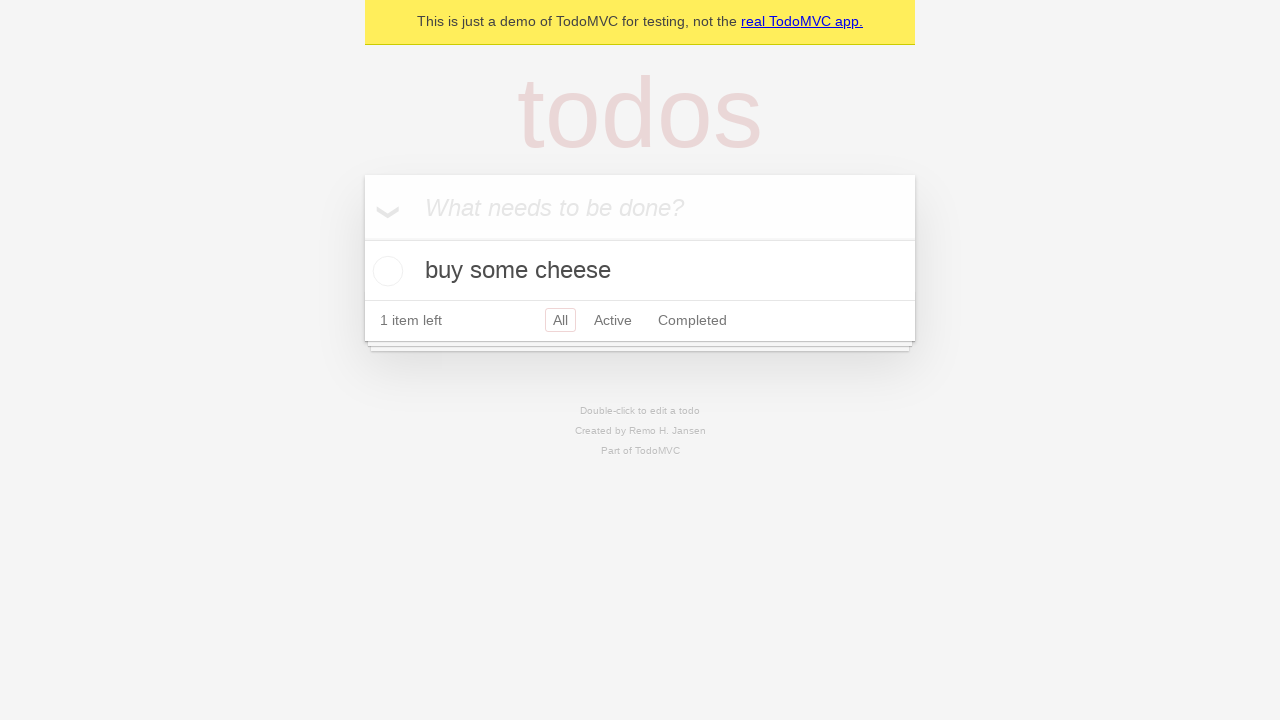

Filled todo input with 'feed the cat' on internal:attr=[placeholder="What needs to be done?"i]
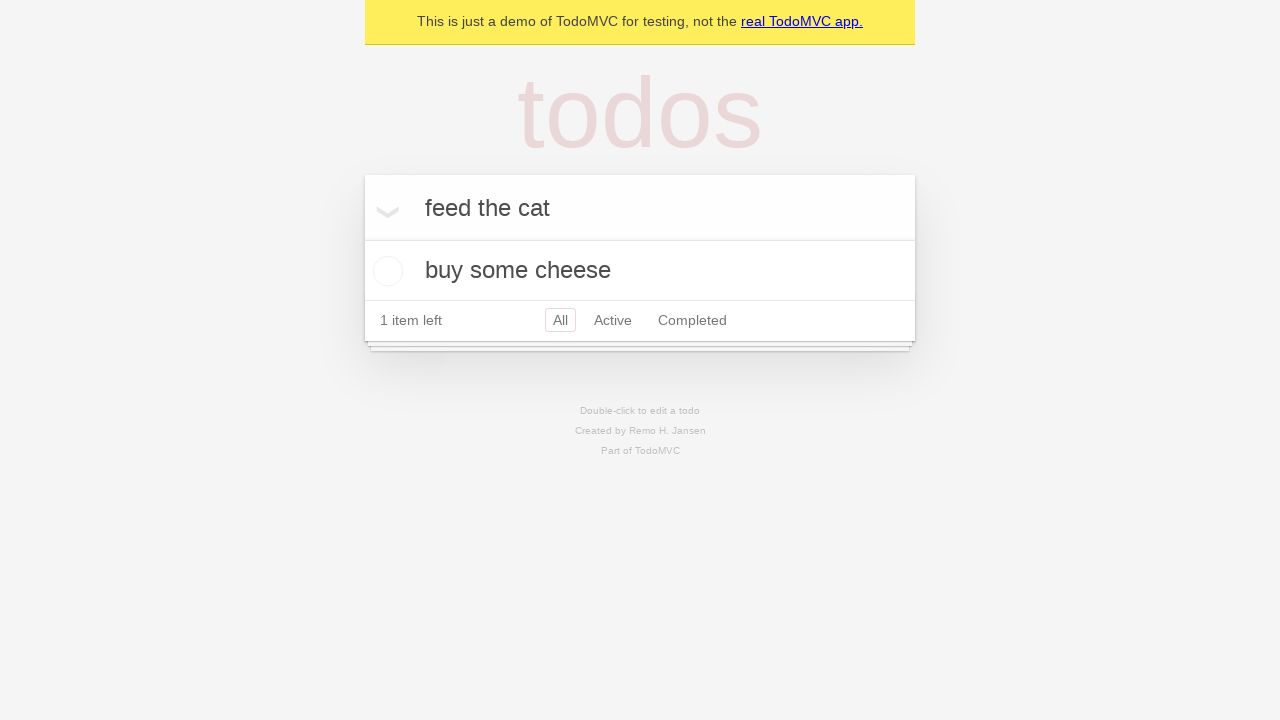

Pressed Enter to add second todo on internal:attr=[placeholder="What needs to be done?"i]
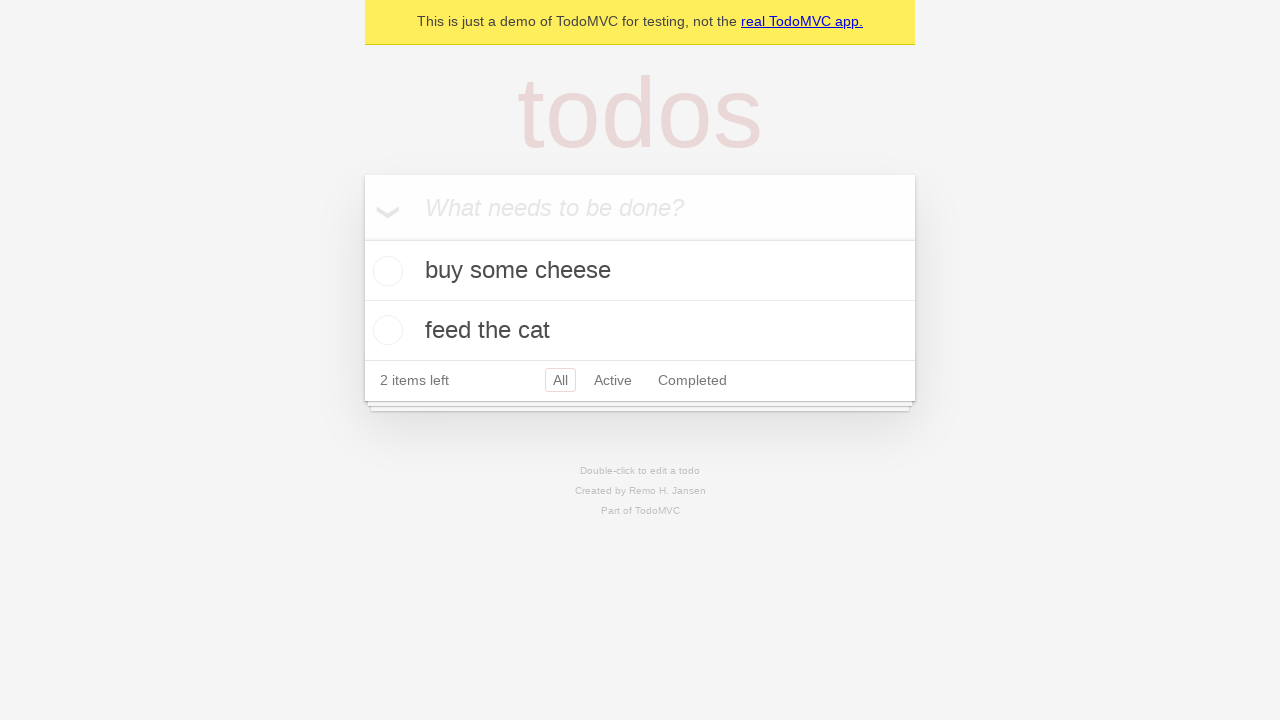

Filled todo input with 'book a doctors appointment' on internal:attr=[placeholder="What needs to be done?"i]
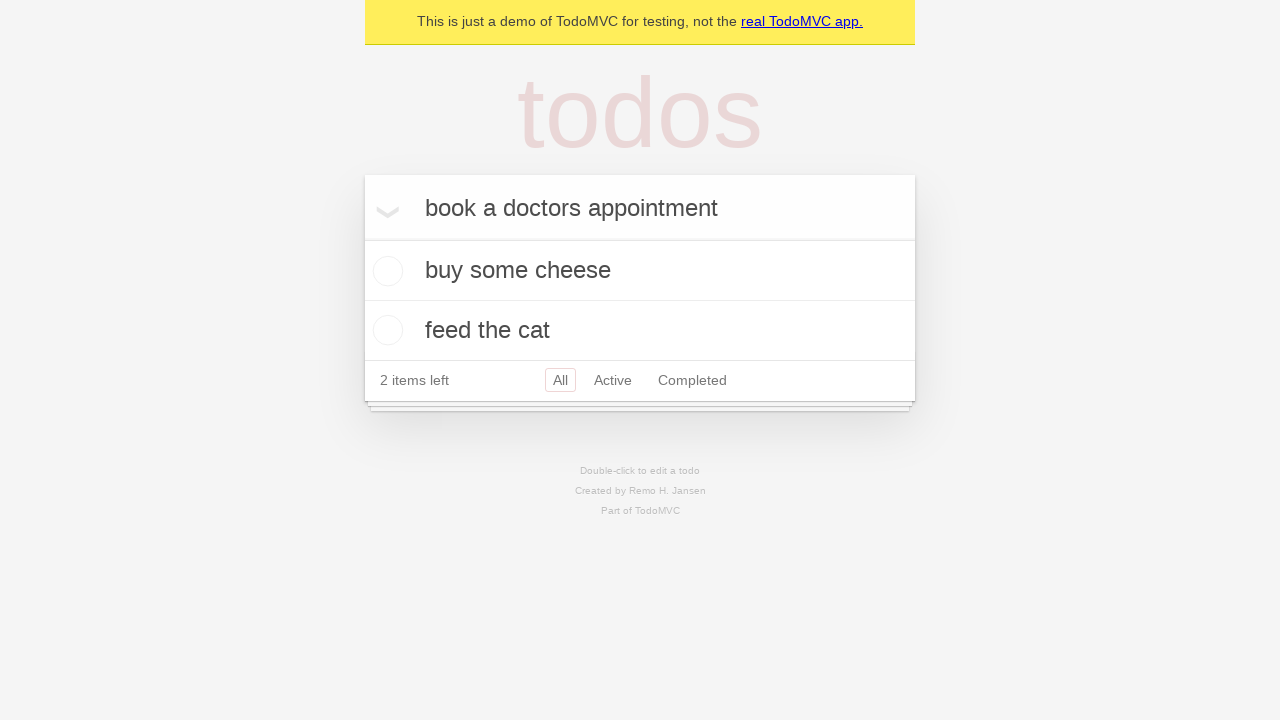

Pressed Enter to add third todo on internal:attr=[placeholder="What needs to be done?"i]
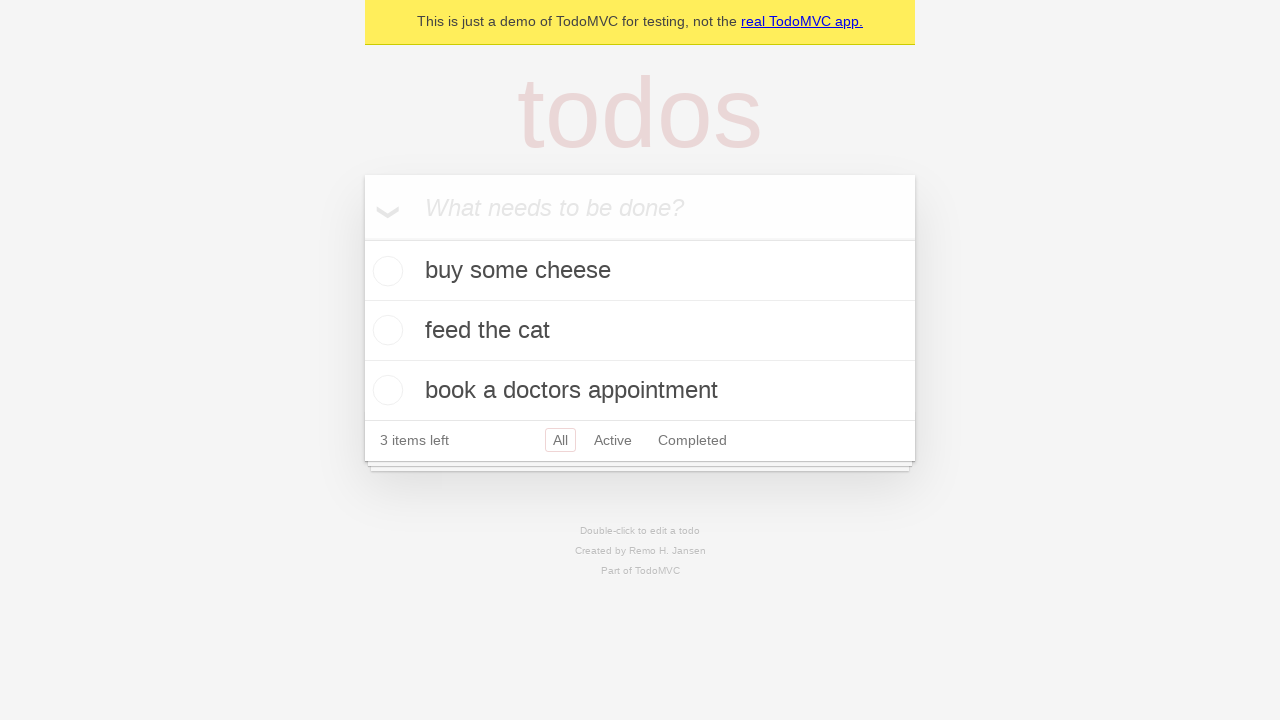

Double-clicked second todo to enter edit mode at (640, 331) on internal:testid=[data-testid="todo-item"s] >> nth=1
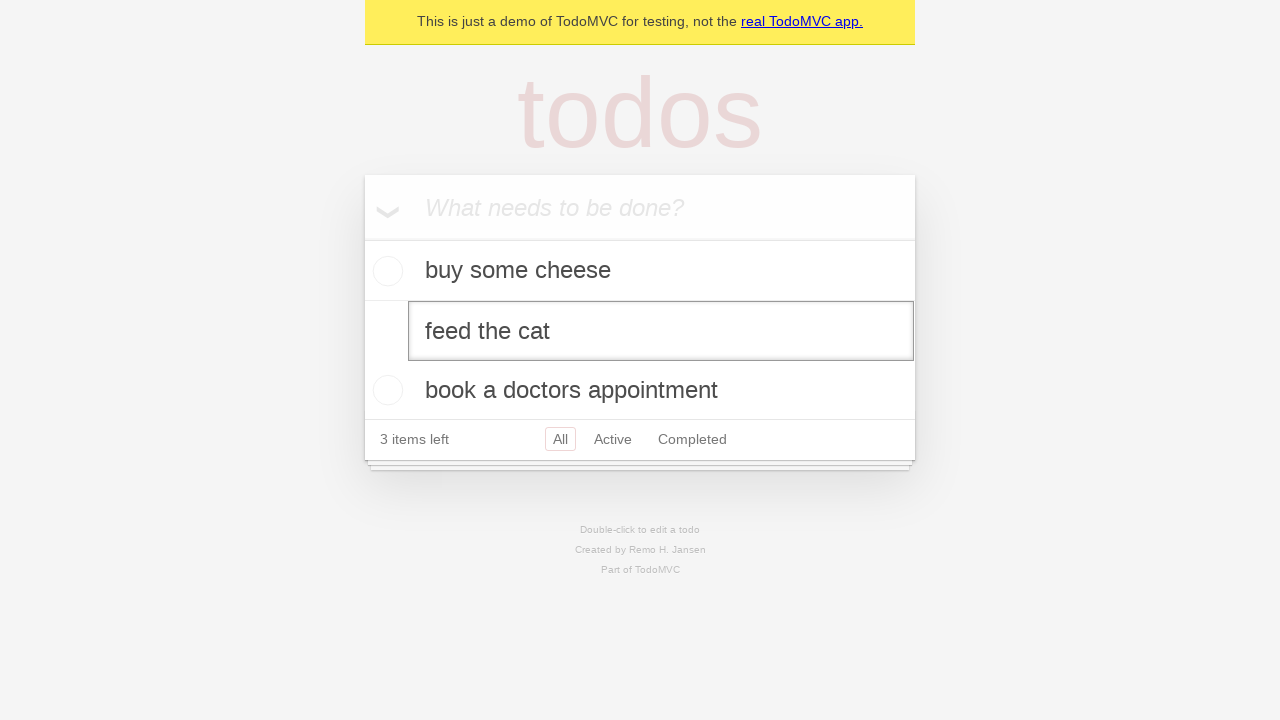

Changed second todo text to 'buy some sausages' on internal:testid=[data-testid="todo-item"s] >> nth=1 >> internal:role=textbox[nam
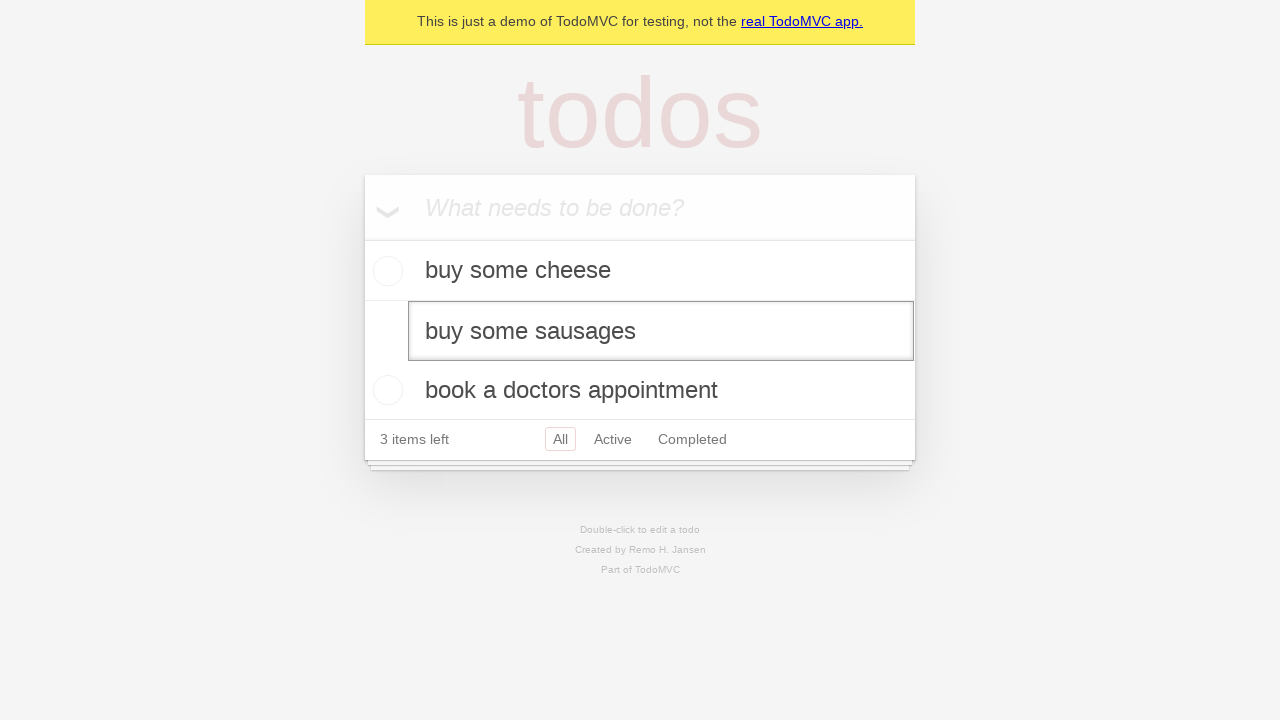

Dispatched blur event to save todo edit
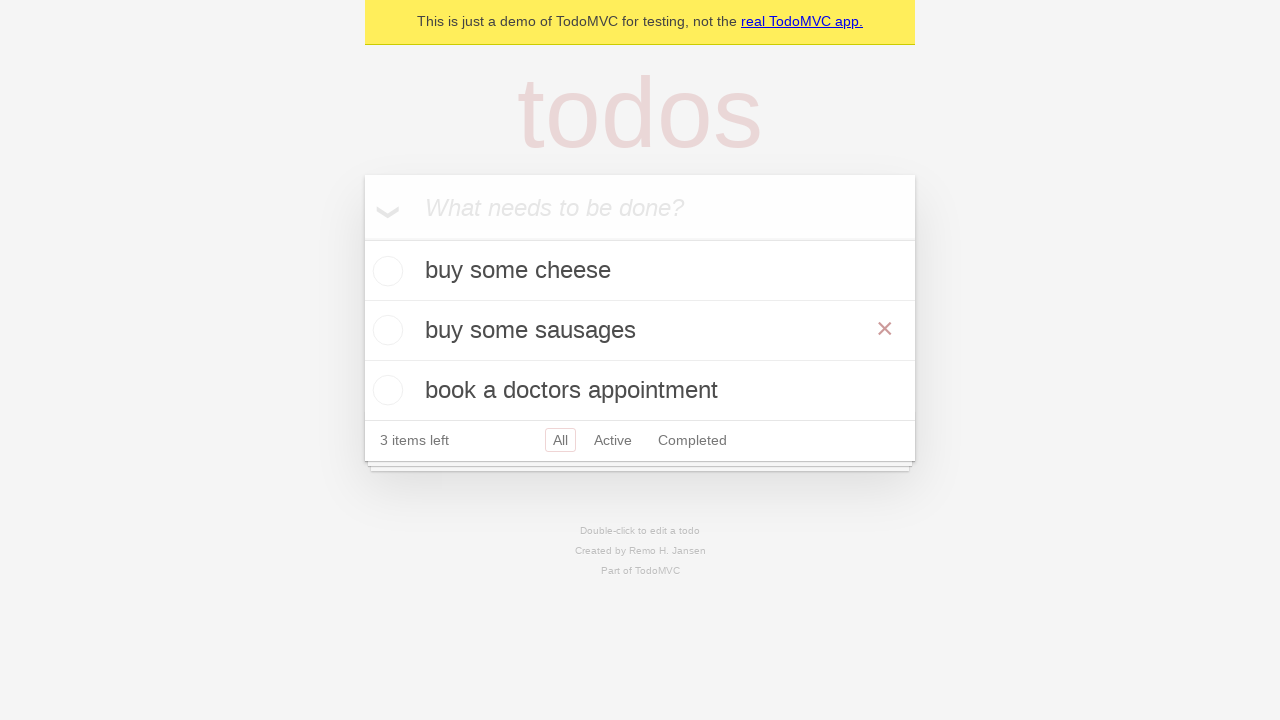

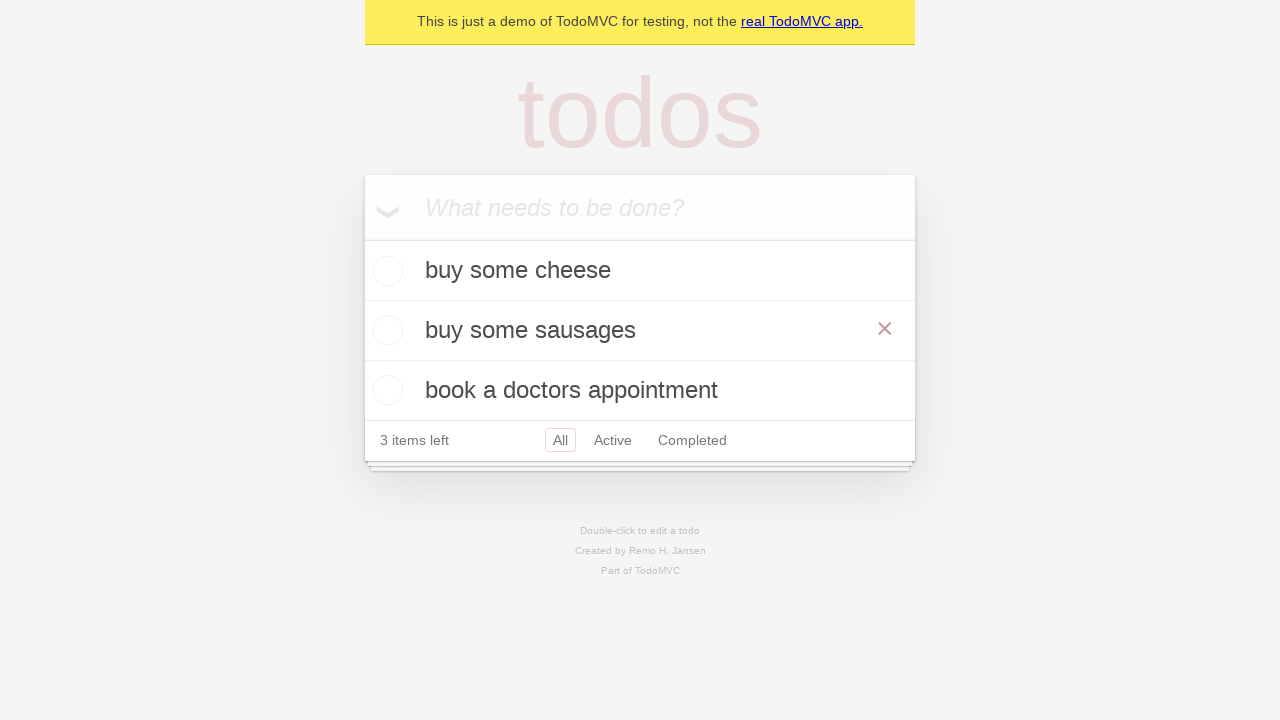